Tests various form elements on a practice page including checkbox selection, radio button selection, show/hide text field functionality, and alert/popup handling with accept and dismiss actions.

Starting URL: https://rahulshettyacademy.com/AutomationPractice/

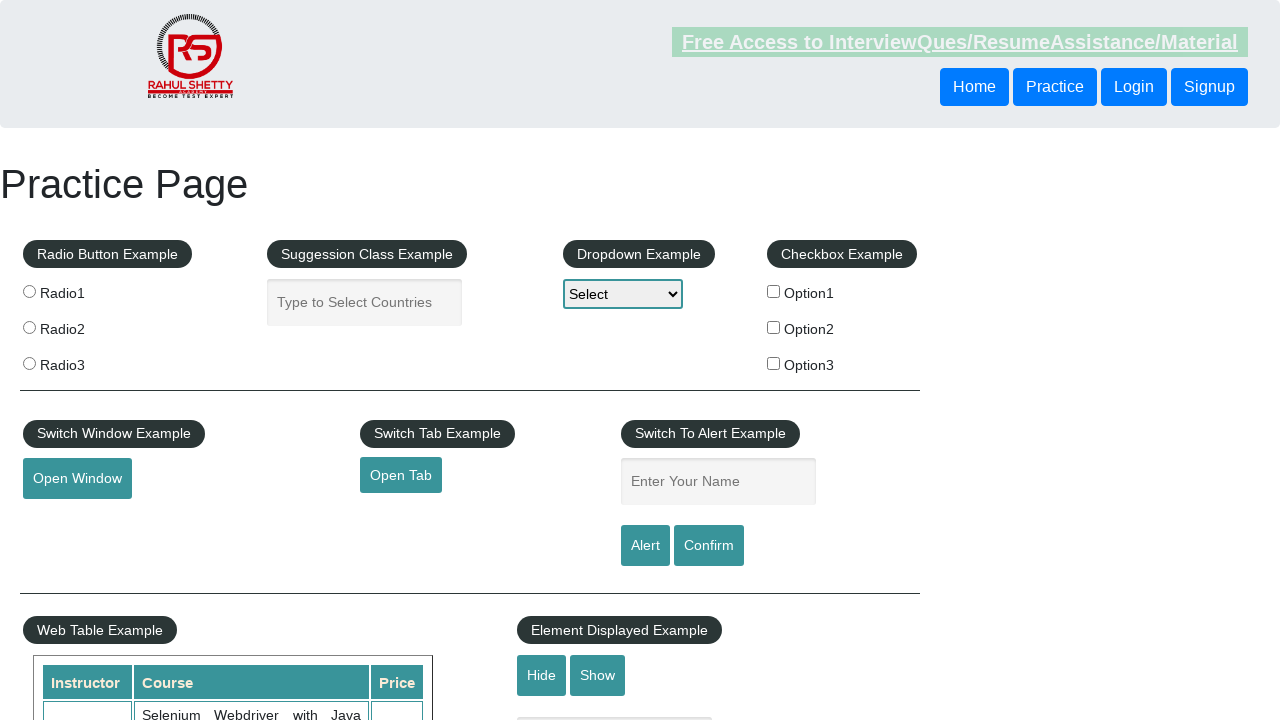

Located all checkbox elements on the page
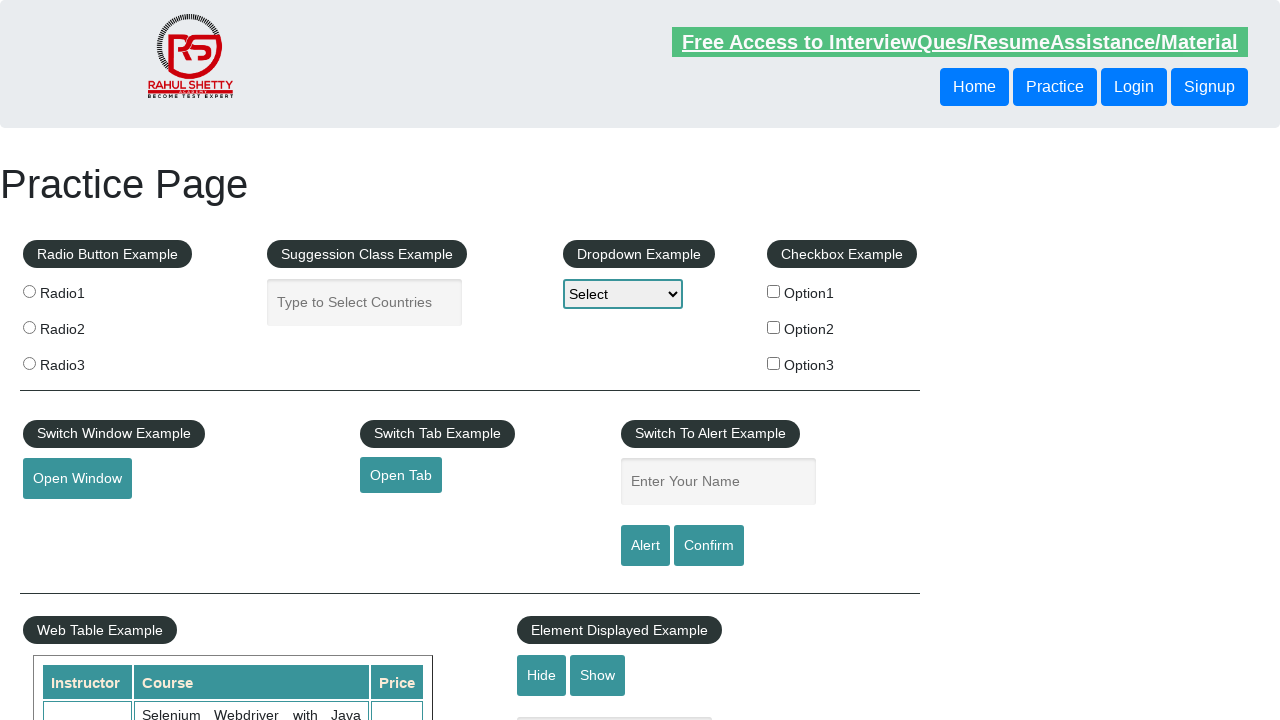

Clicked on option2 checkbox at (774, 327) on xpath=//input[@type='checkbox'] >> nth=1
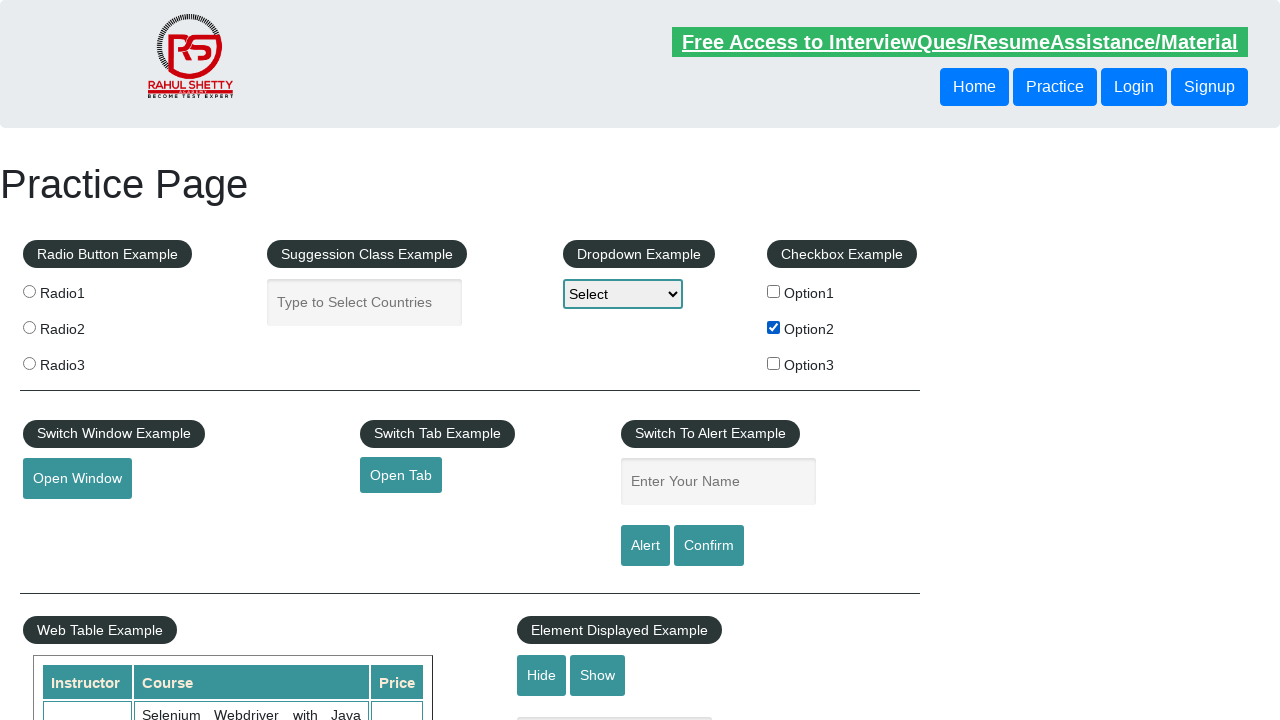

Verified option2 checkbox is checked
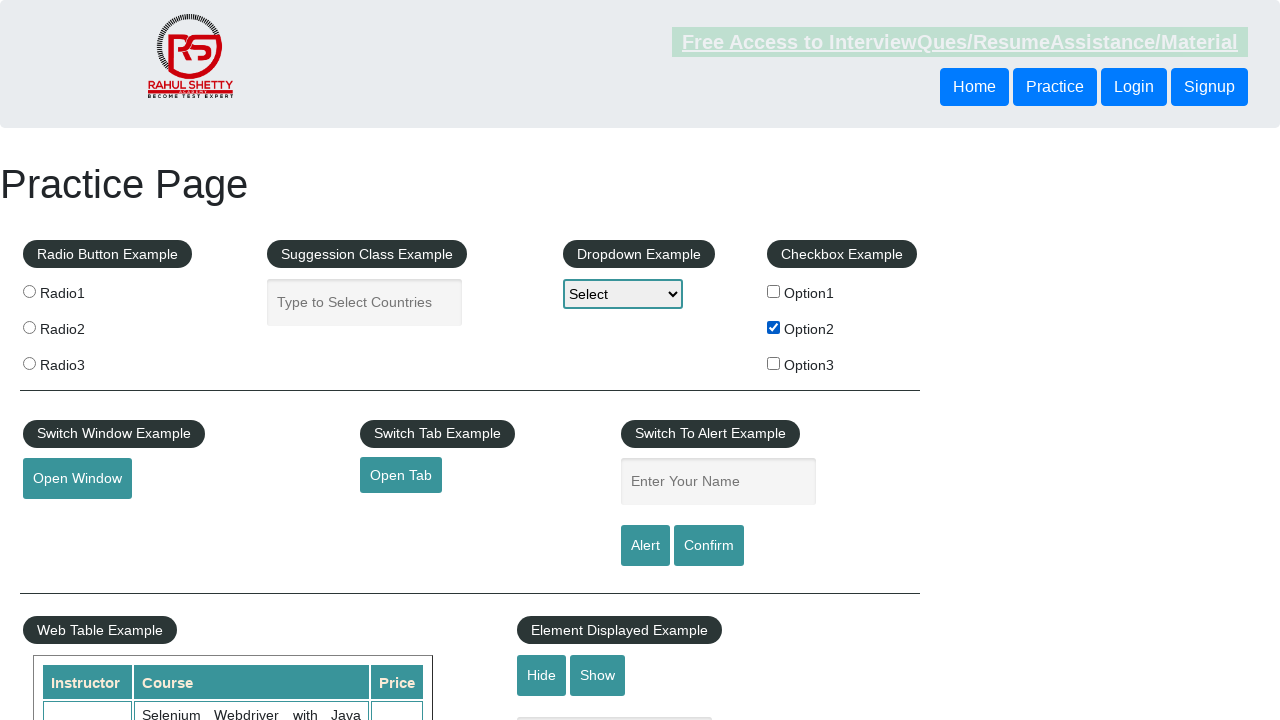

Clicked on radio1 button at (29, 291) on xpath=//input[@value='radio1']
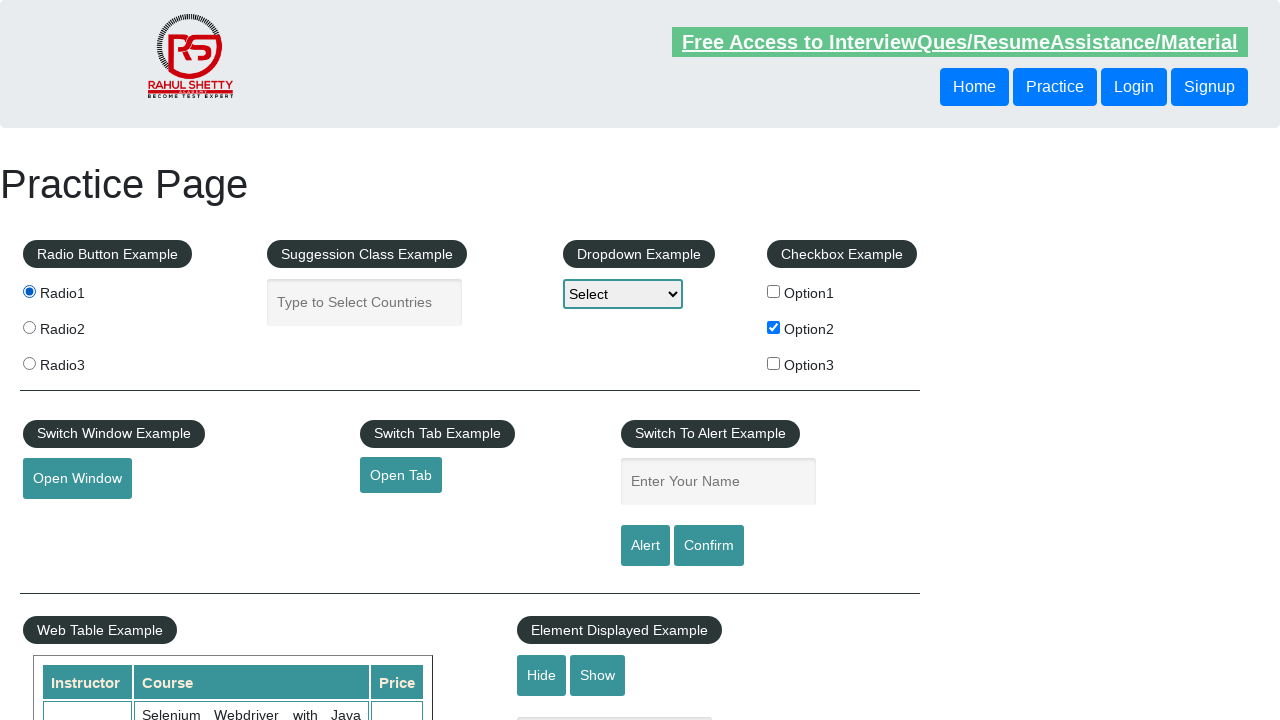

Located all radio button elements on the page
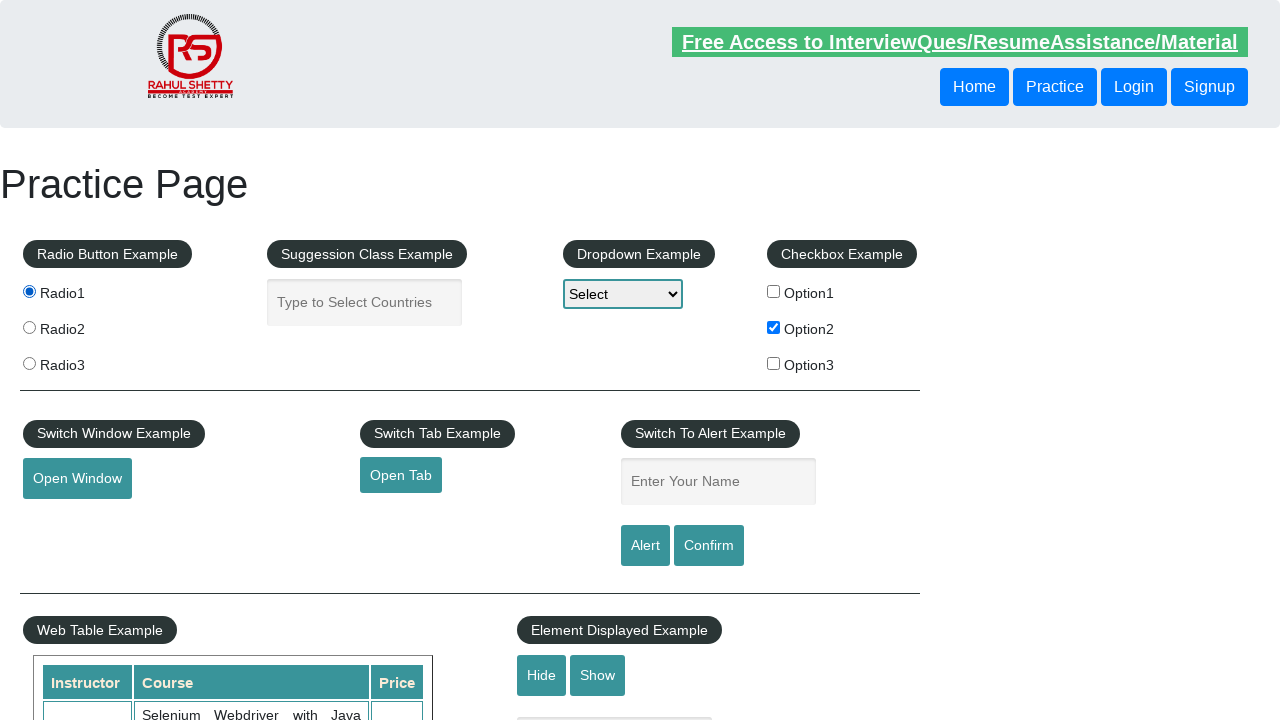

Clicked on the second radio button at (29, 327) on xpath=//input[@type='radio'] >> nth=1
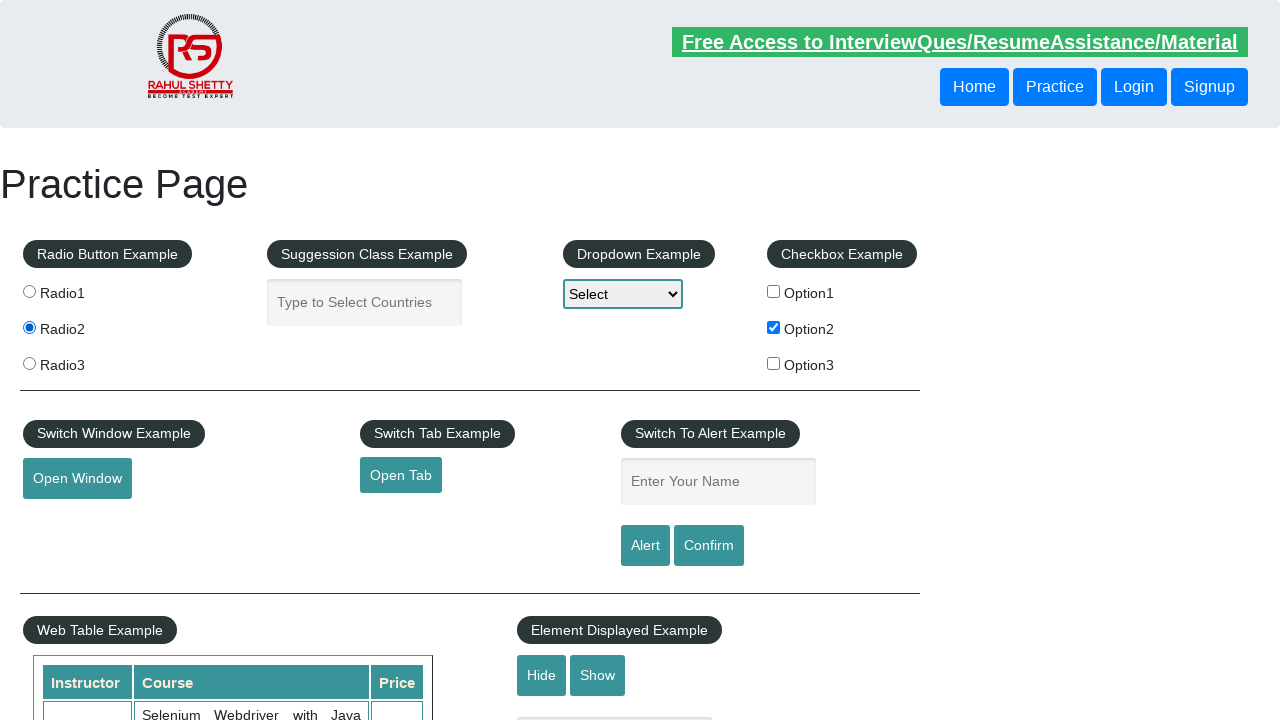

Clicked on radio3 button at (29, 363) on xpath=//input[@type='radio'] >> nth=2
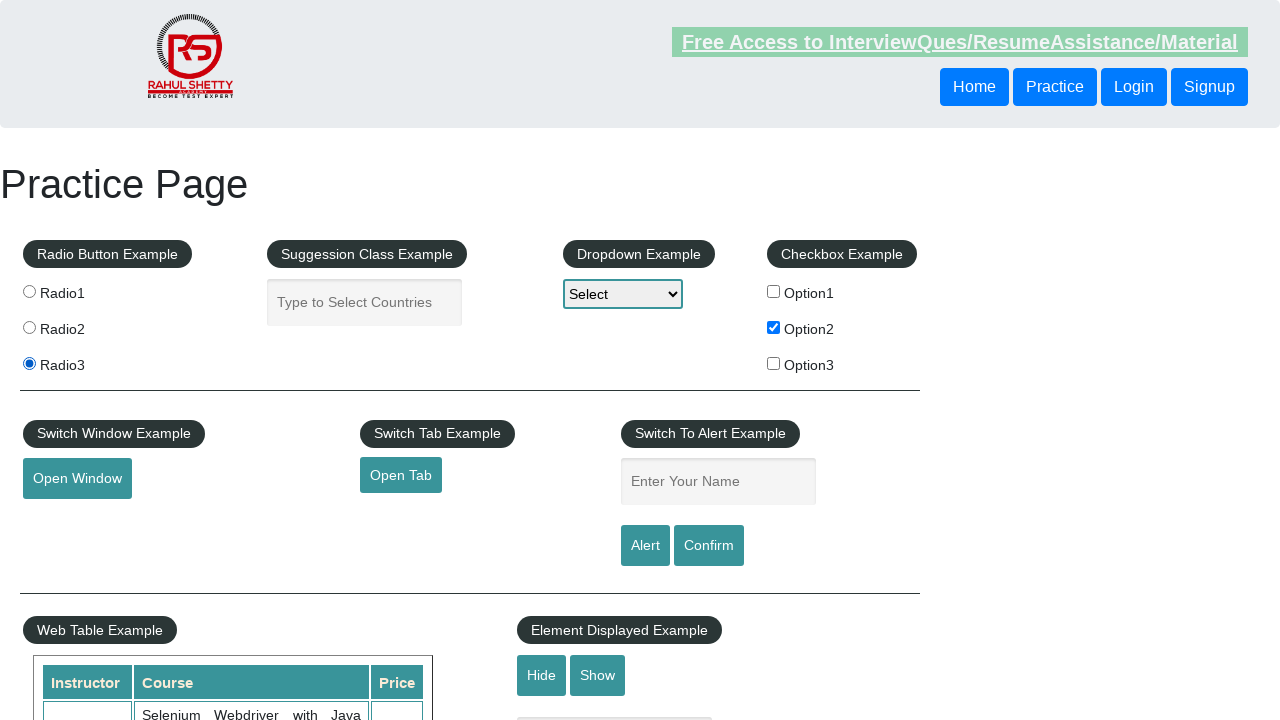

Verified text field is visible initially
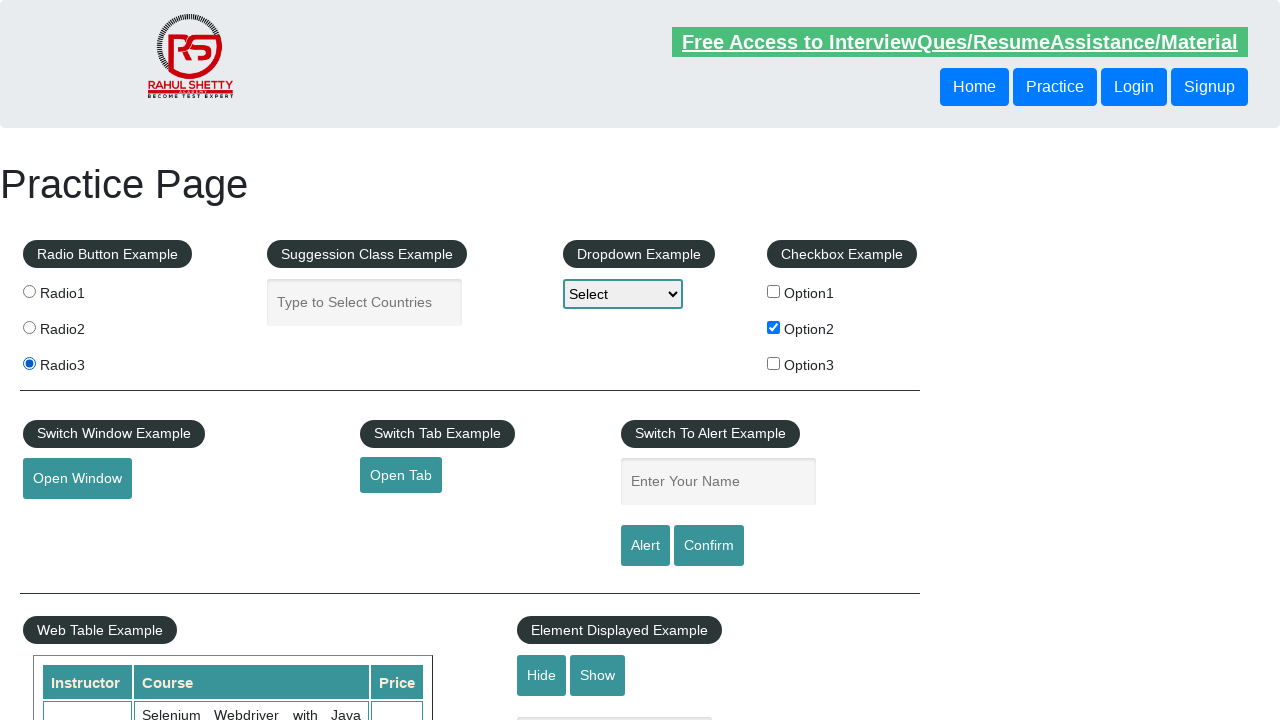

Clicked hide text box button at (542, 675) on #hide-textbox
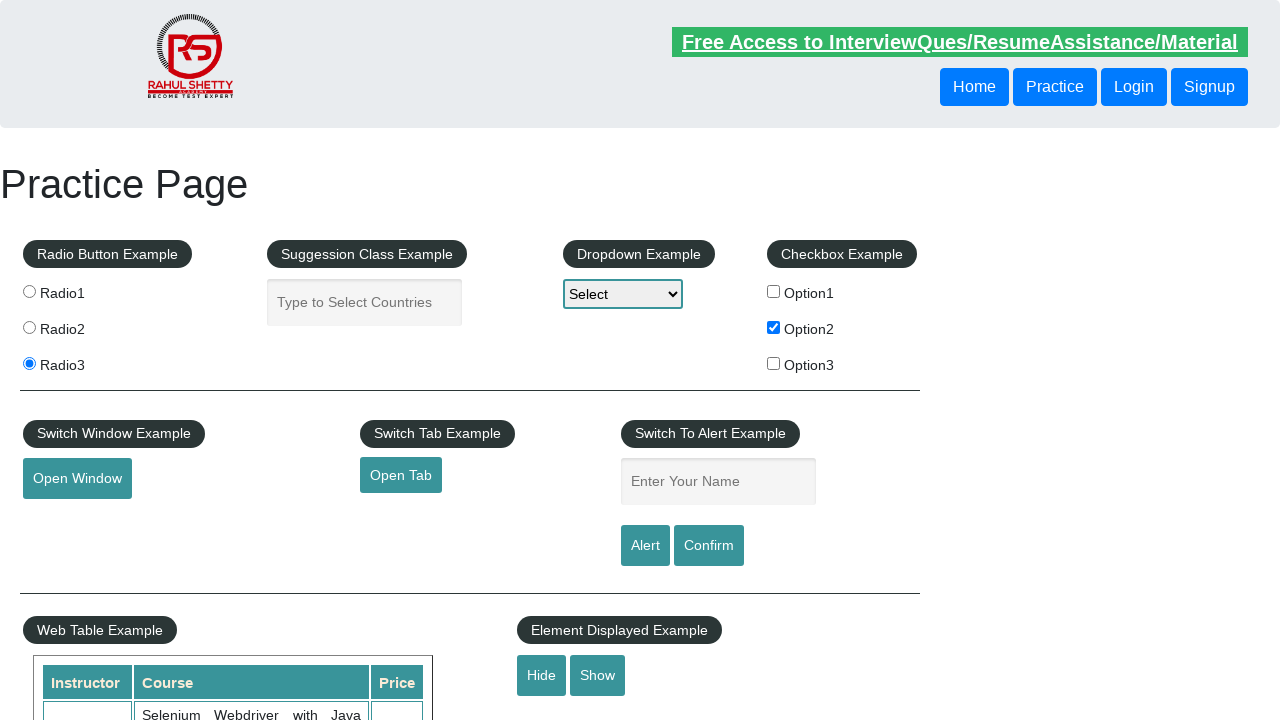

Waited 500ms for hide animation to complete
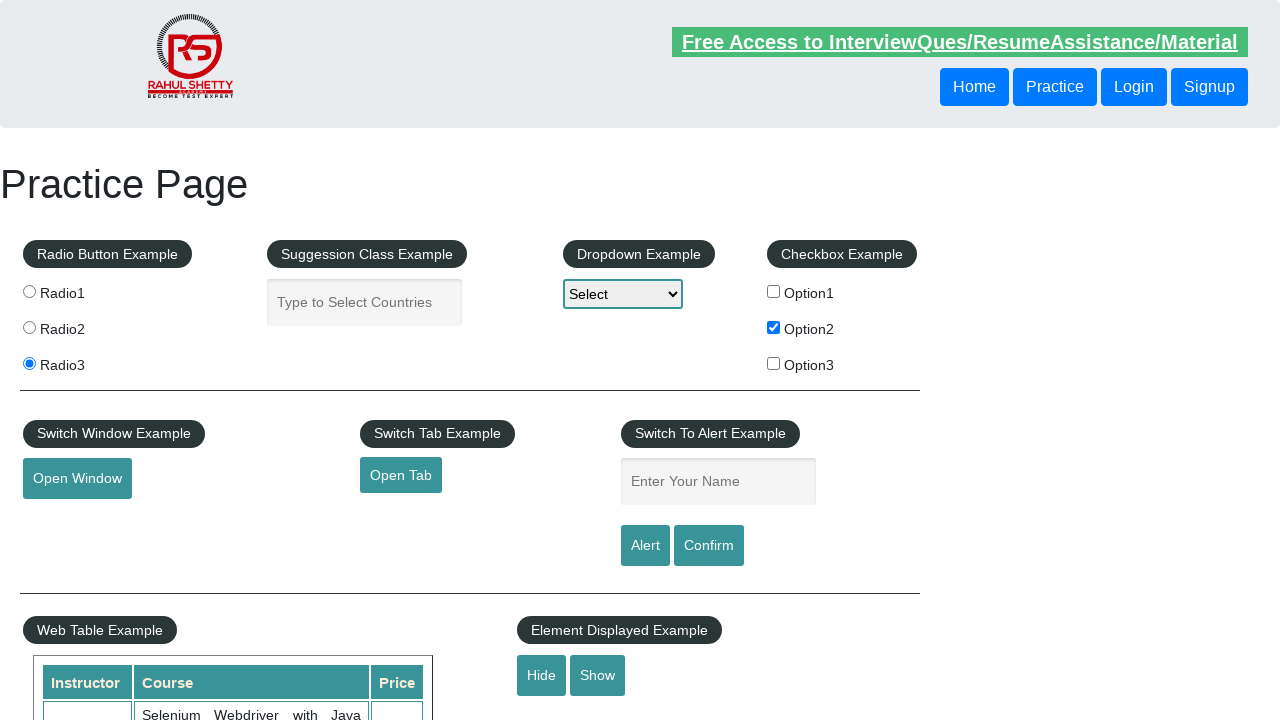

Verified text field is now hidden
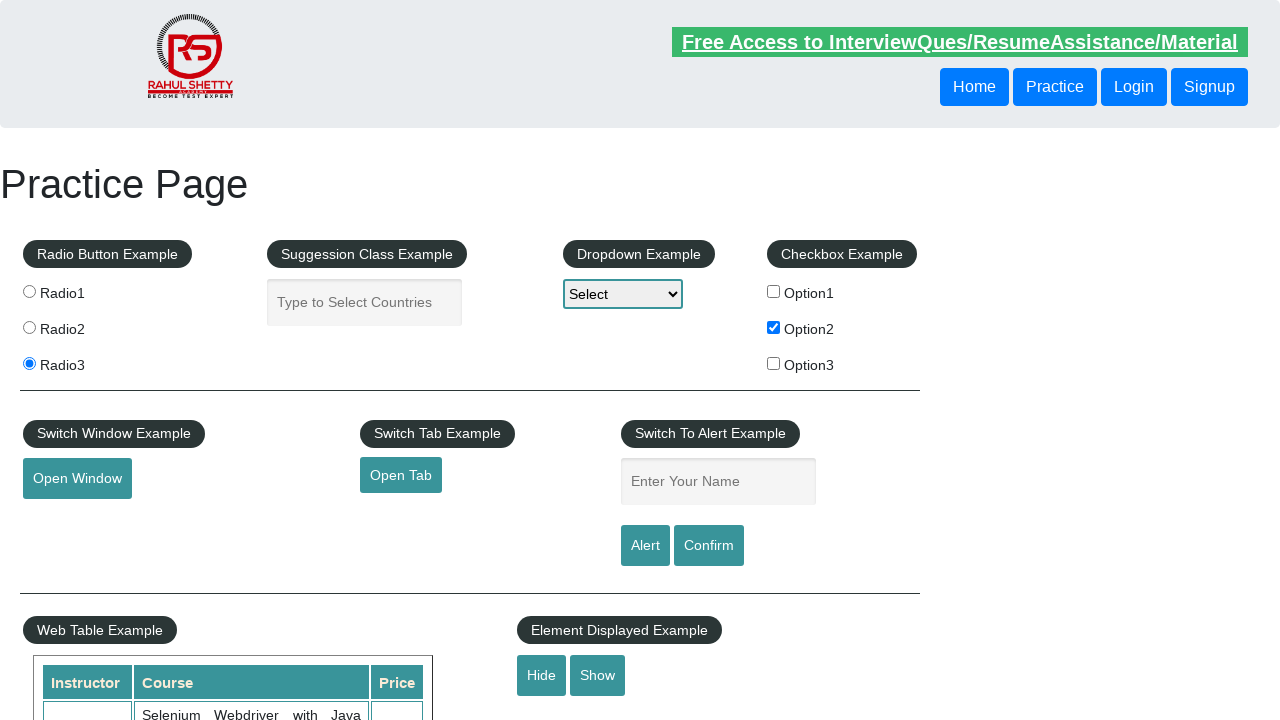

Clicked show text box button at (598, 675) on #show-textbox
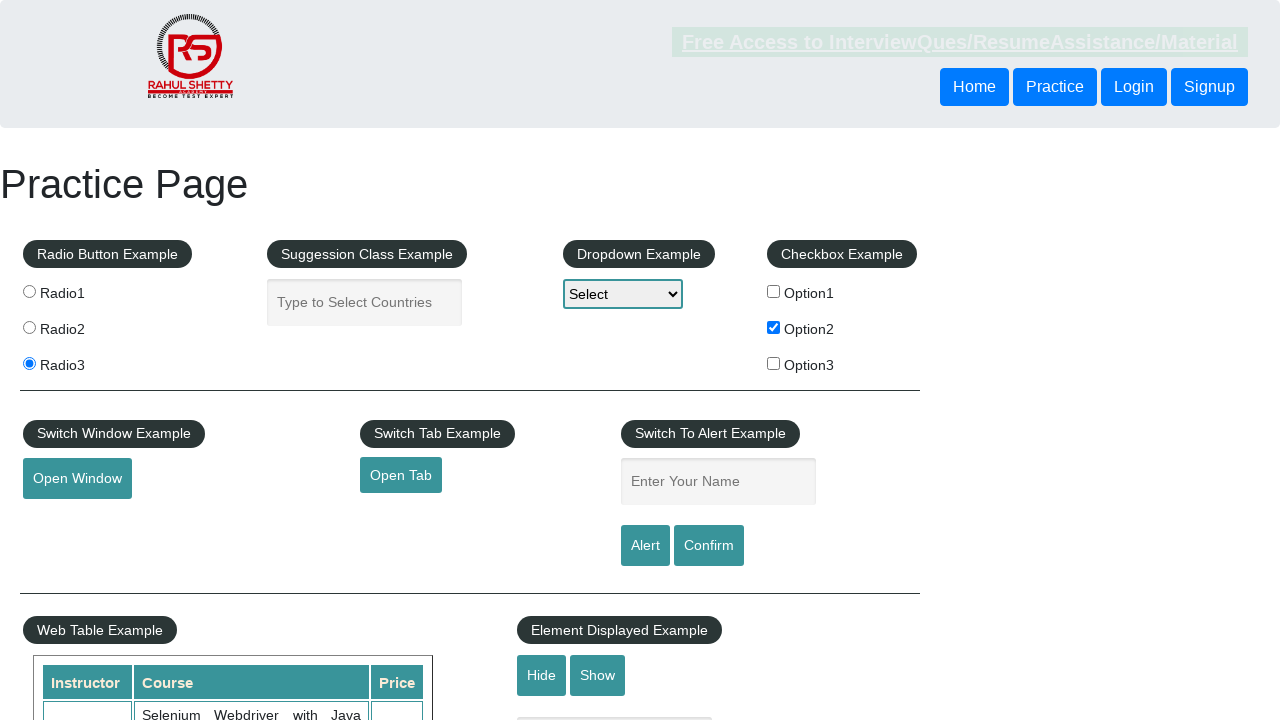

Waited 500ms for show animation to complete
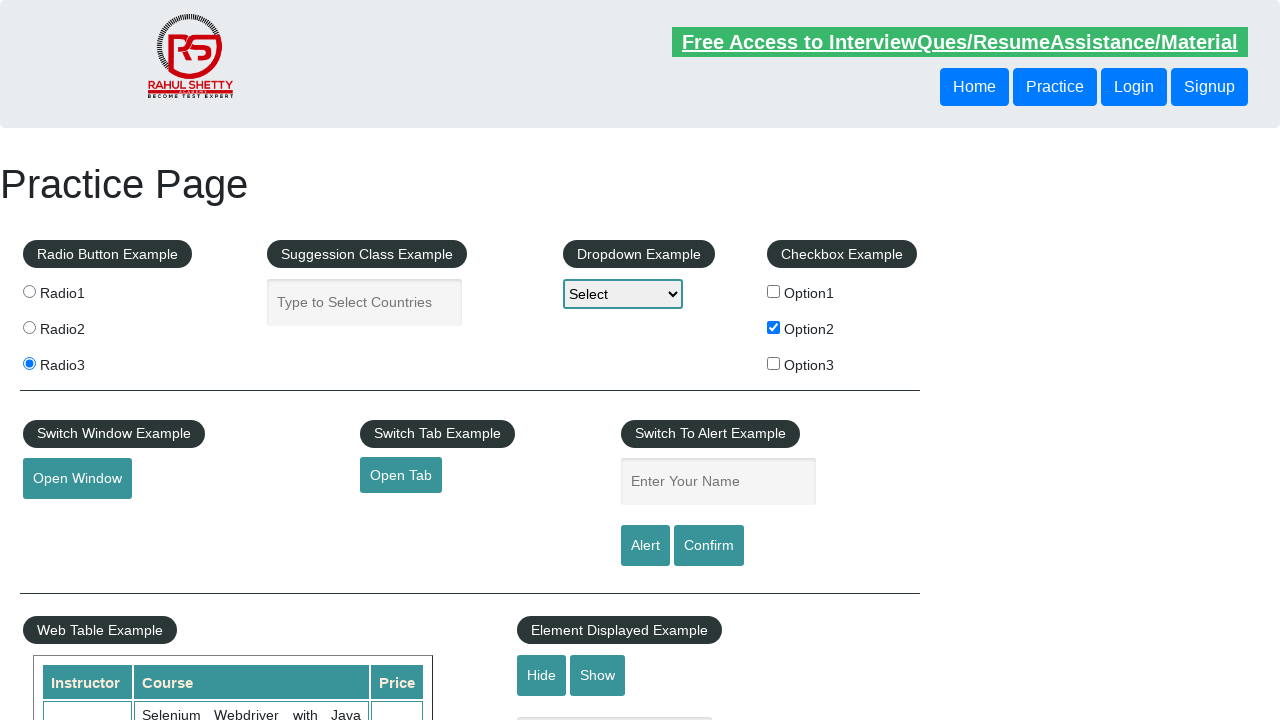

Verified text field is visible again
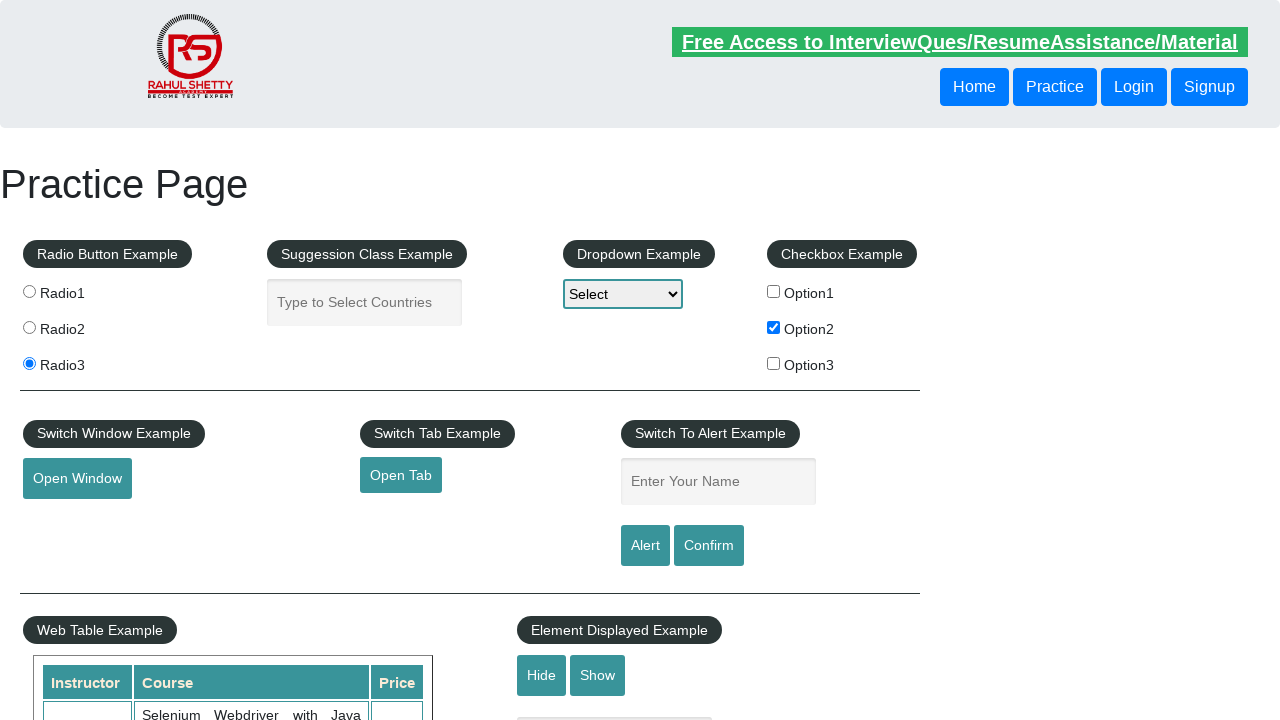

Filled name field with 'TestUser' on //input[@id='name']
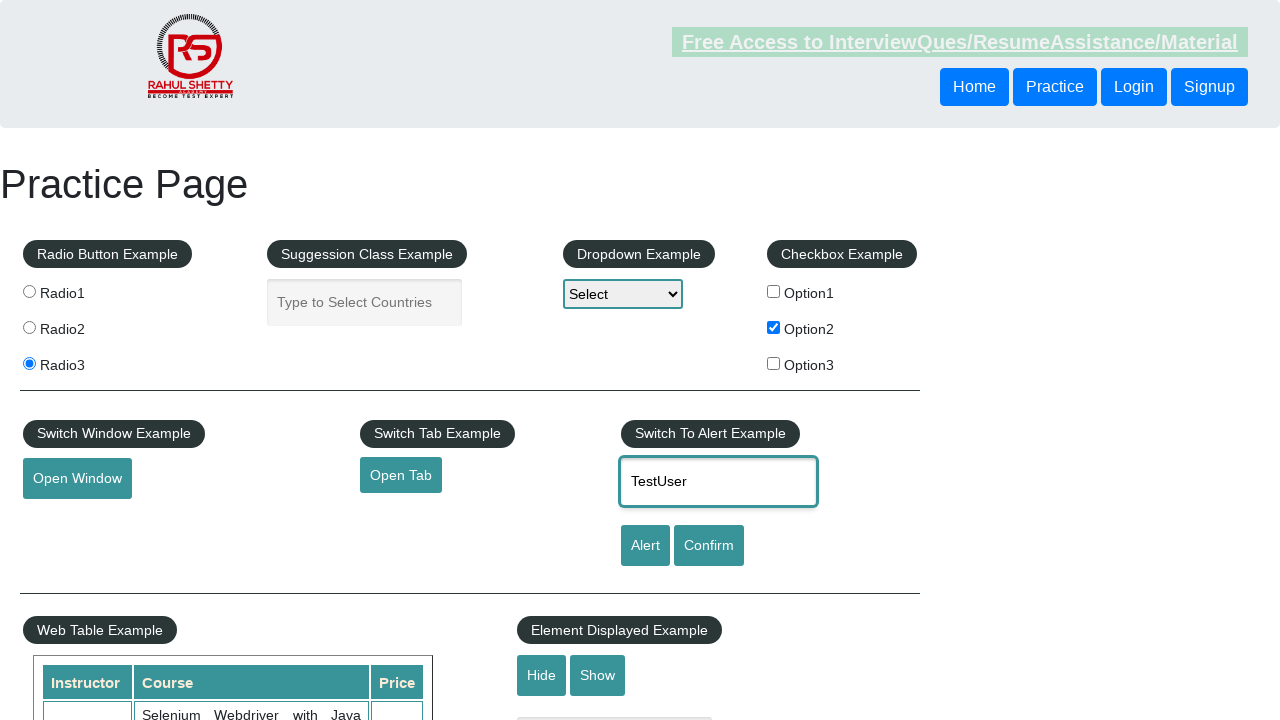

Clicked alert button to trigger alert dialog at (645, 546) on #alertbtn
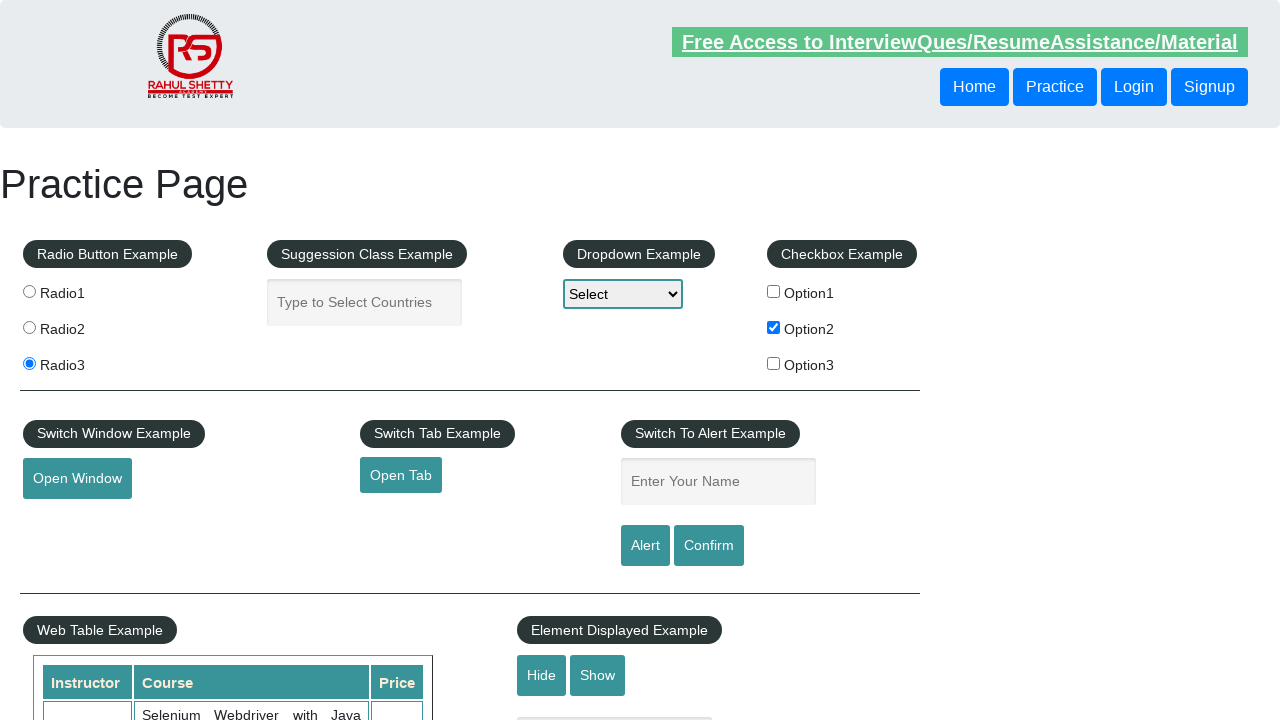

Set up dialog handler to accept alerts
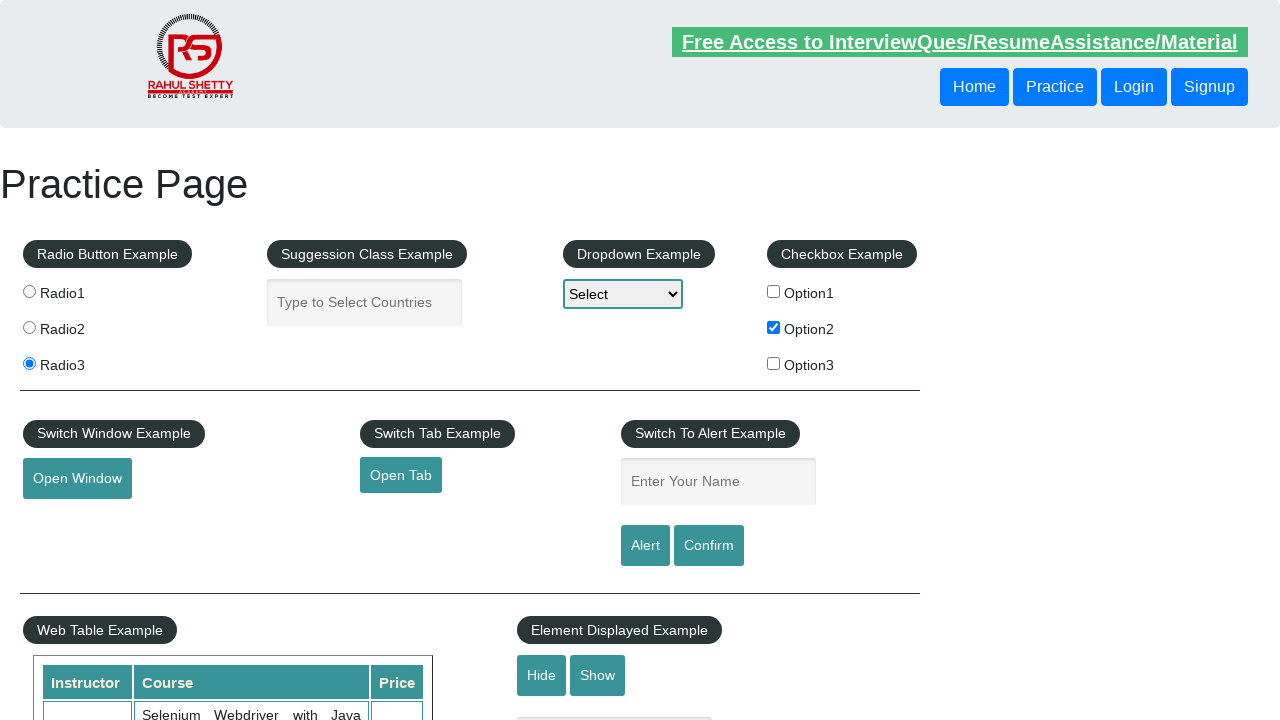

Clicked alert button and accepted the alert dialog at (645, 546) on #alertbtn
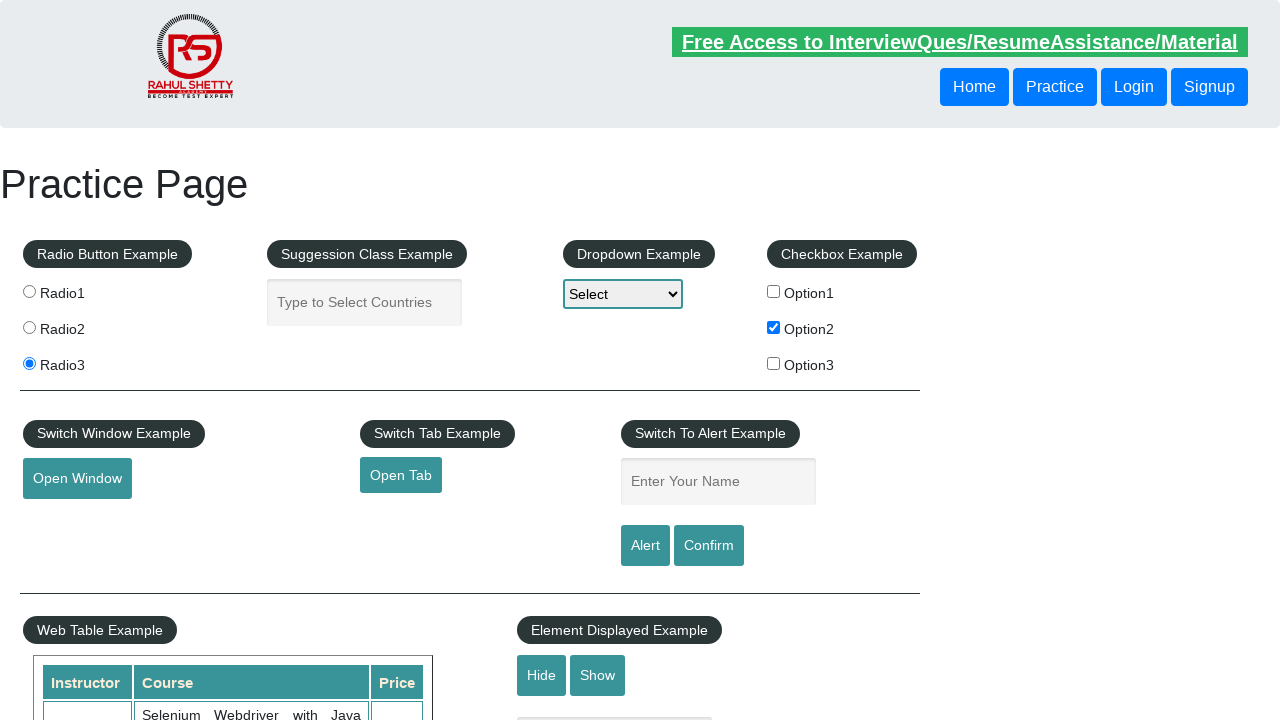

Set up dialog handler to dismiss confirm dialogs
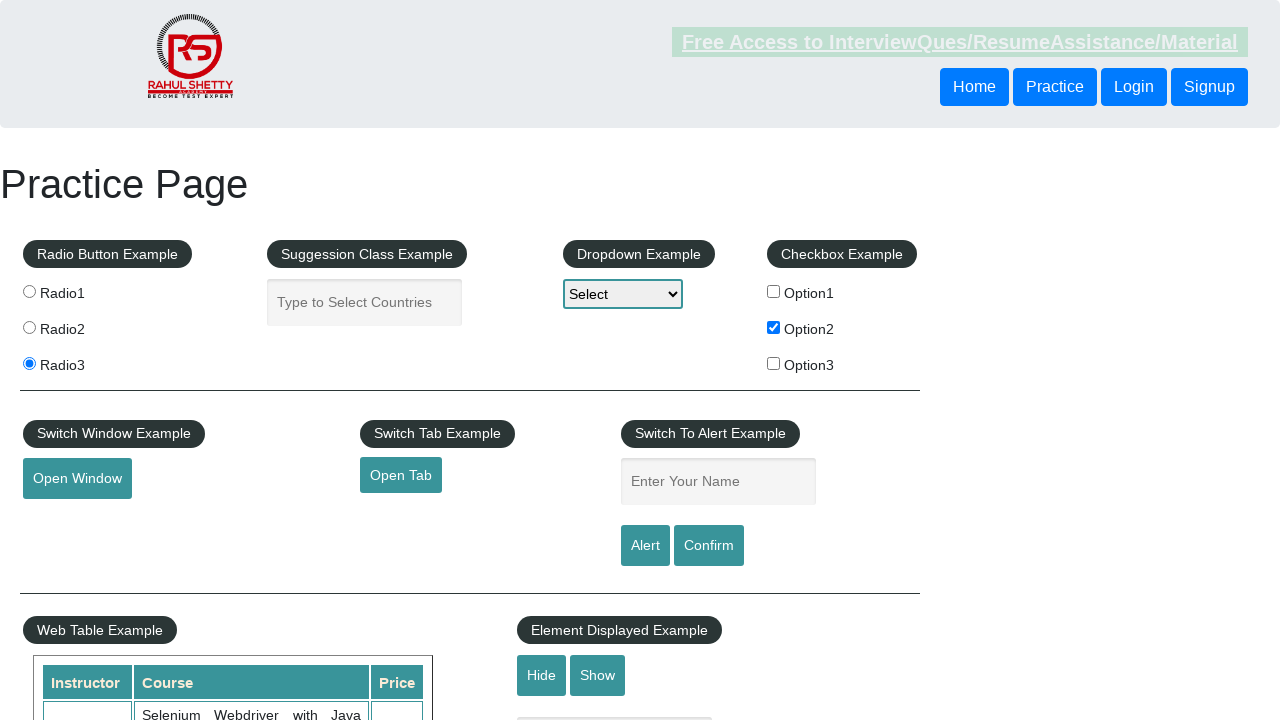

Clicked confirm button and dismissed the confirm dialog at (709, 546) on #confirmbtn
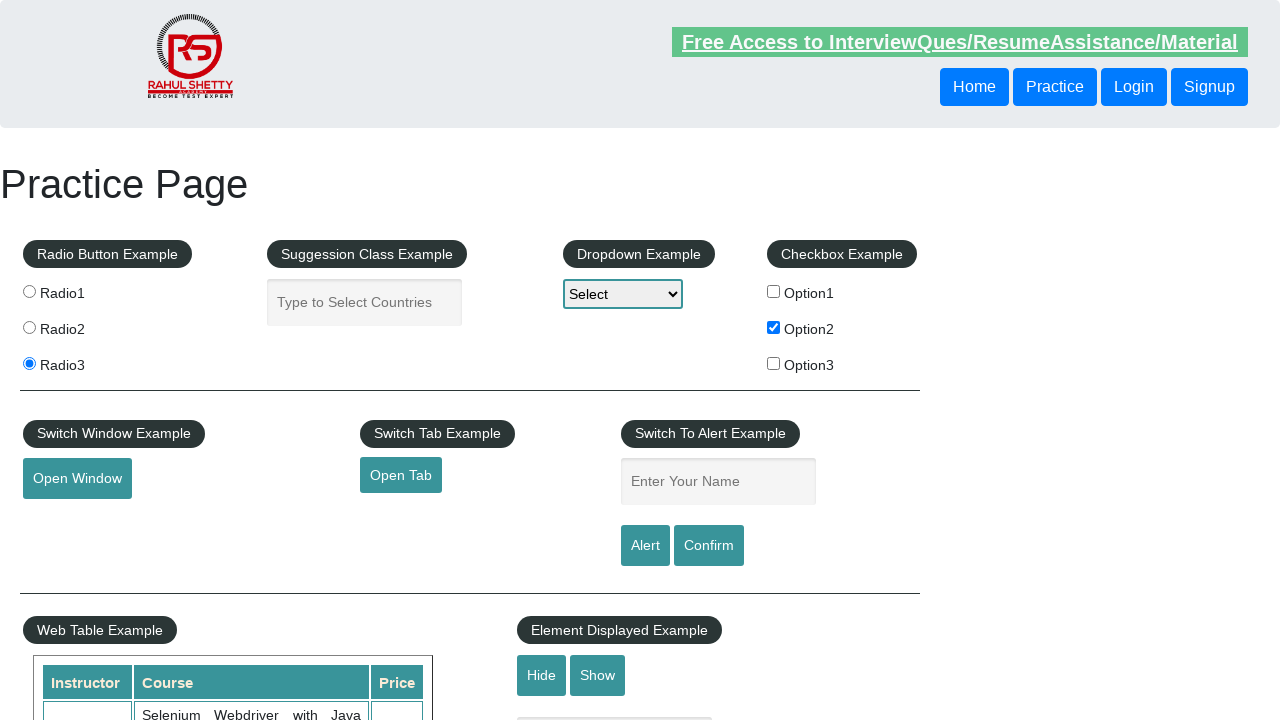

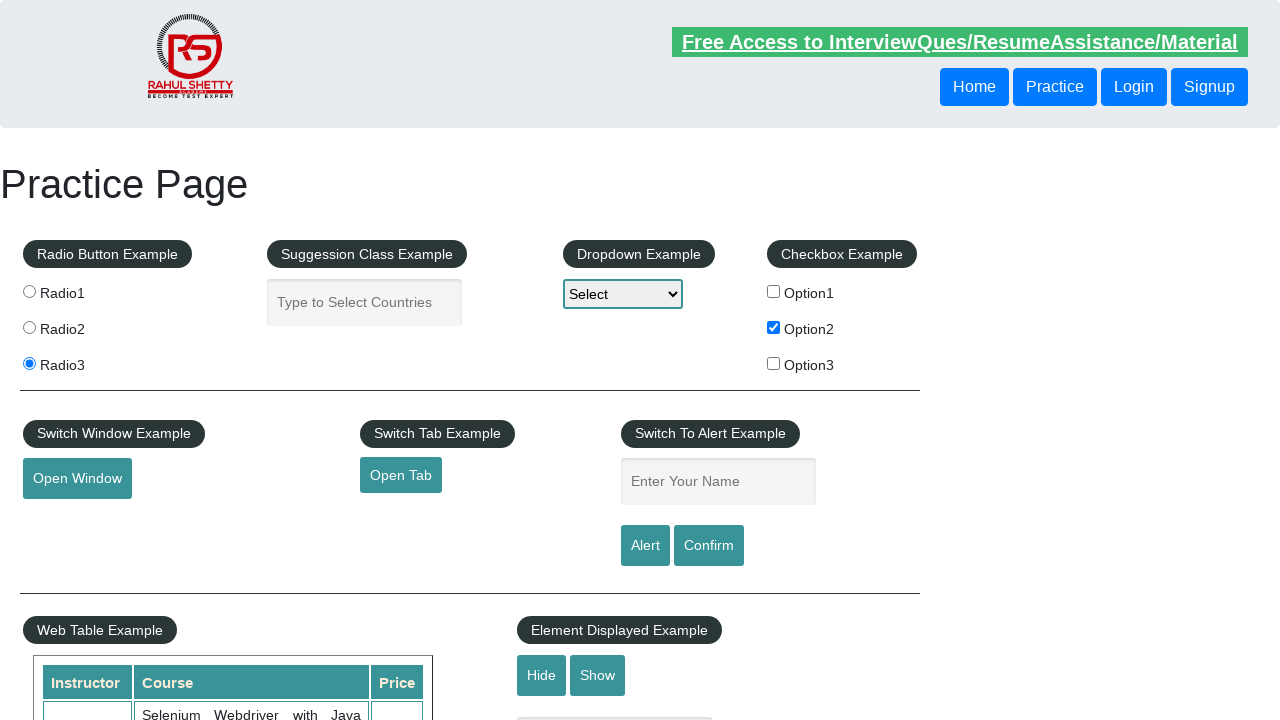